Tests the entry ad modal functionality by waiting for a modal dialog to appear and then clicking the close button to dismiss it.

Starting URL: http://the-internet.herokuapp.com/entry_ad

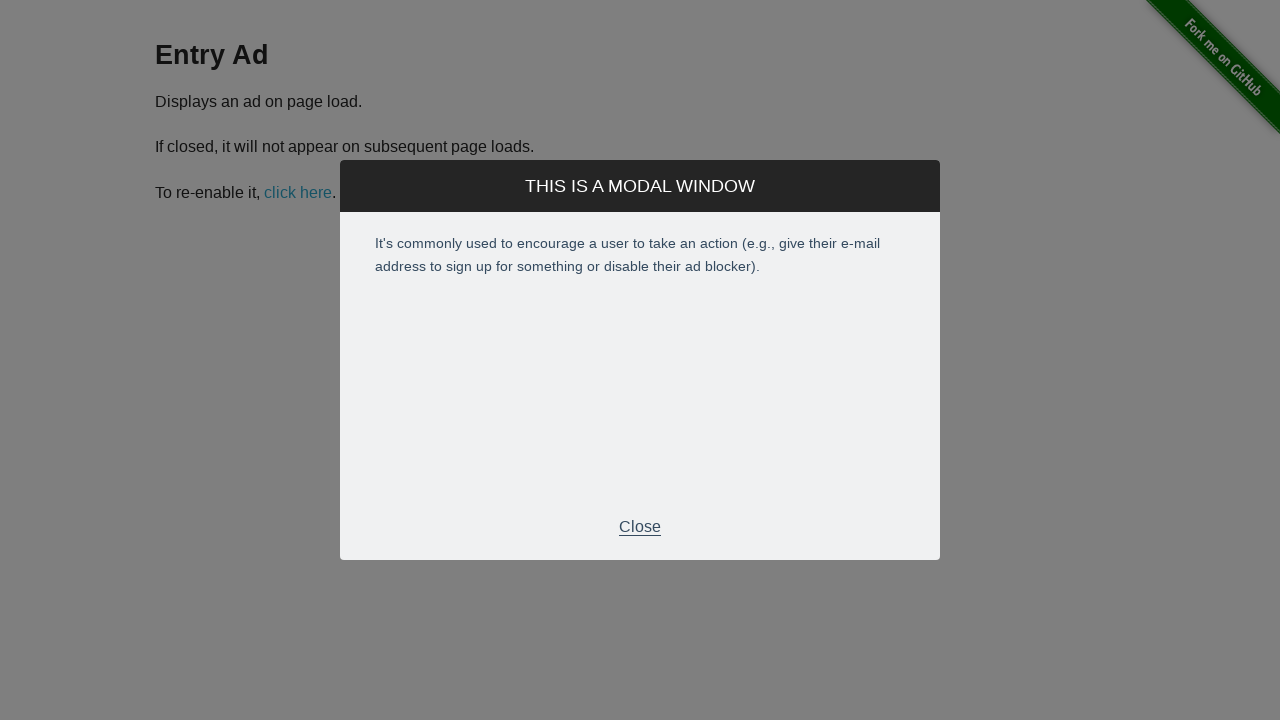

Entry ad modal dialog appeared and became visible
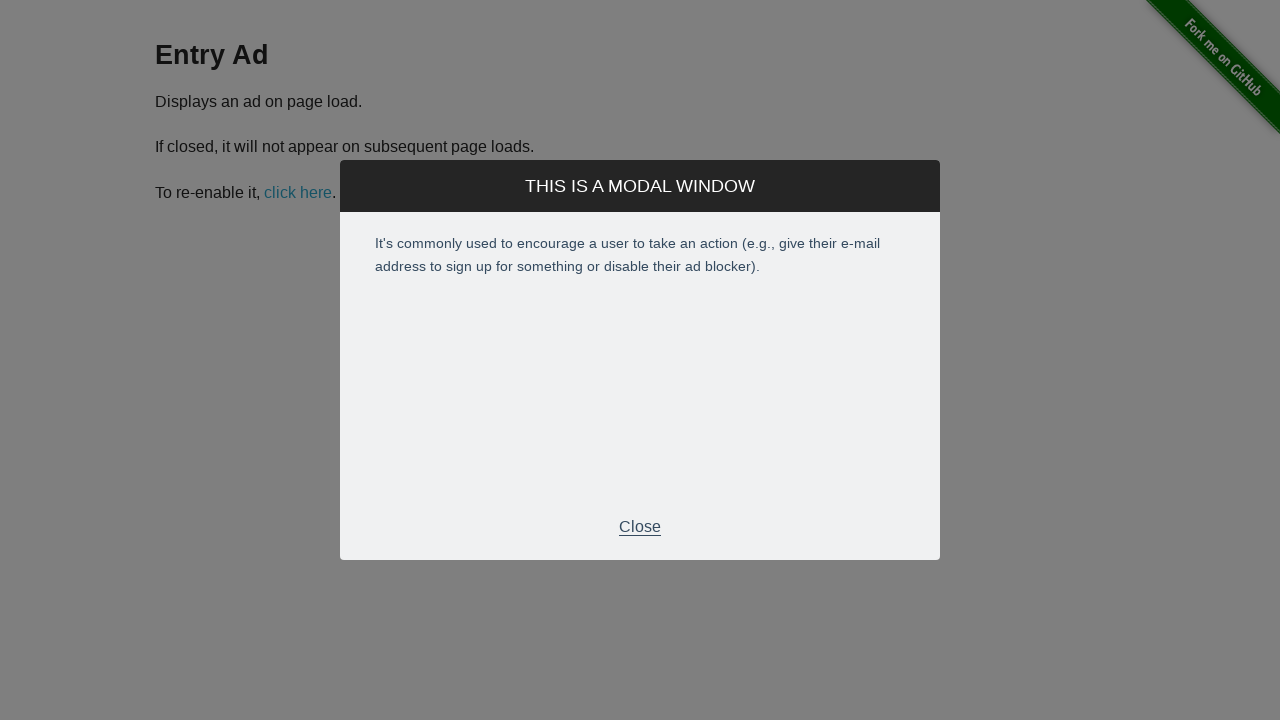

Clicked the close button to dismiss the modal at (640, 527) on xpath=//p[normalize-space()='Close']
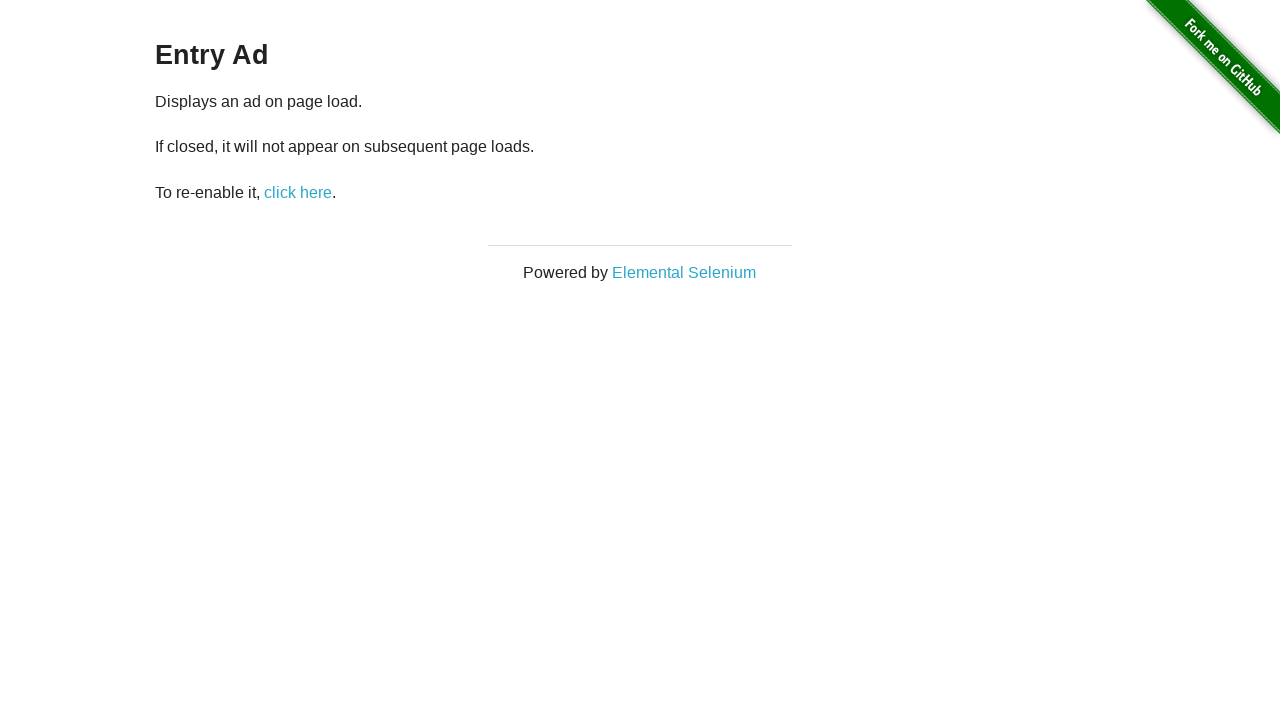

Modal dialog was closed and is no longer visible
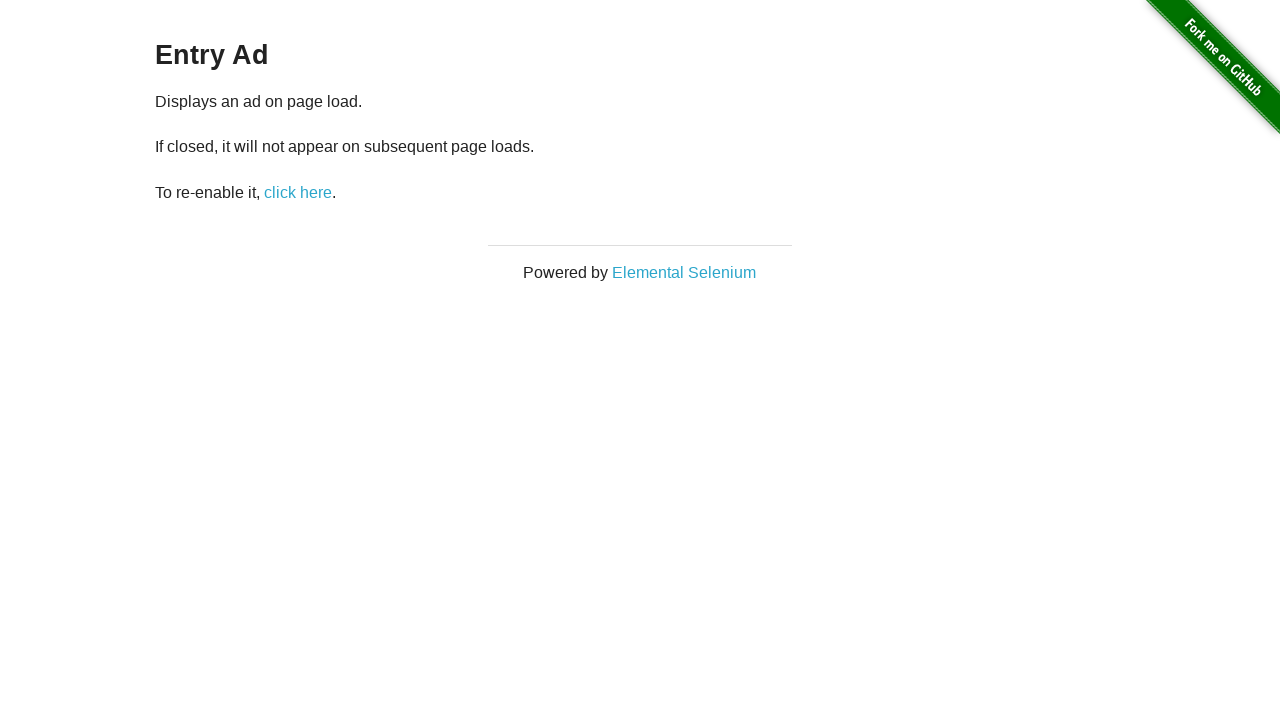

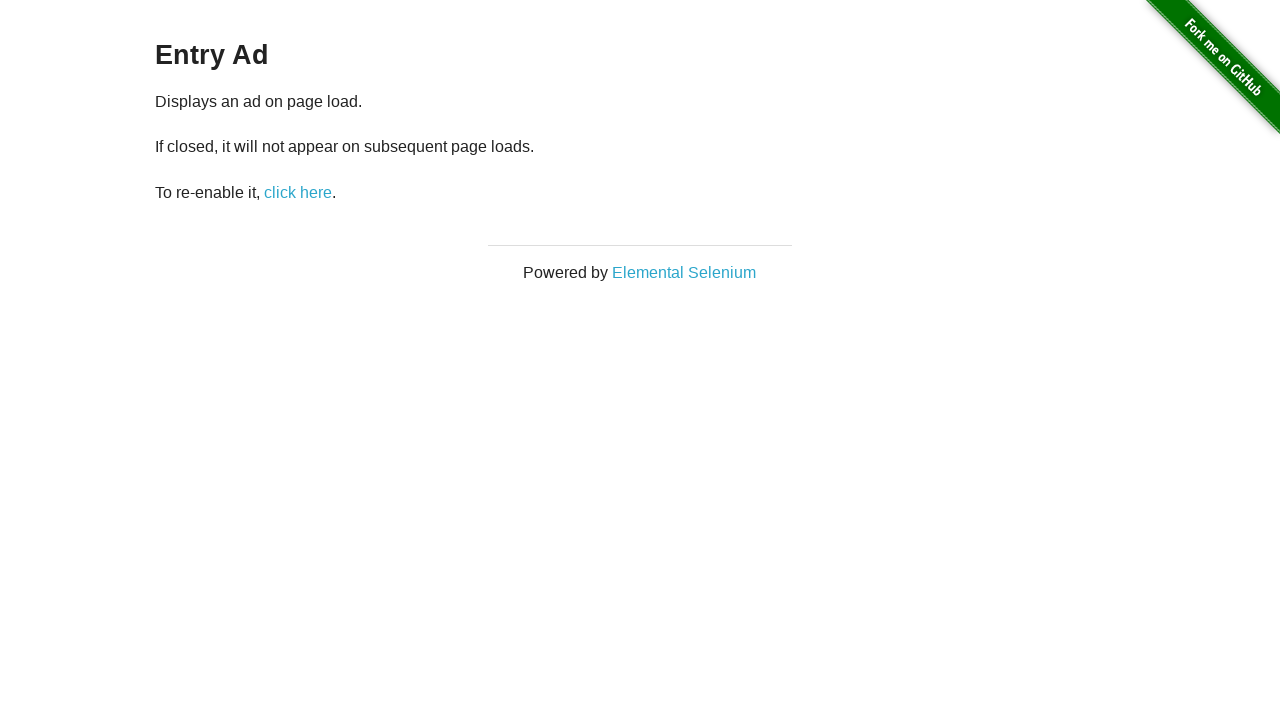